Tests that clicking a link to an assets.serlo.org PDF file works correctly and does not show an error page.

Starting URL: https://serlo.org/transparenz

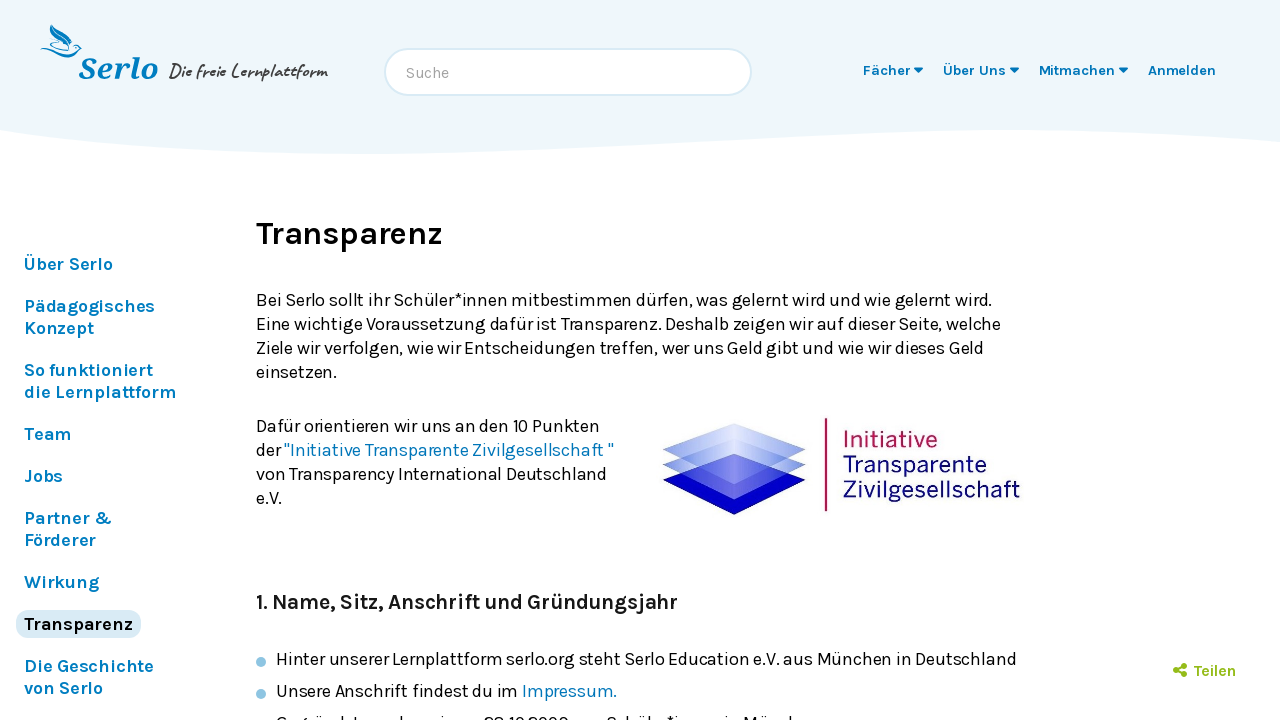

Clicked on Serlo Education Jahresbericht 2010 link at (414, 361) on text=Serlo Education Jahresbericht 2010
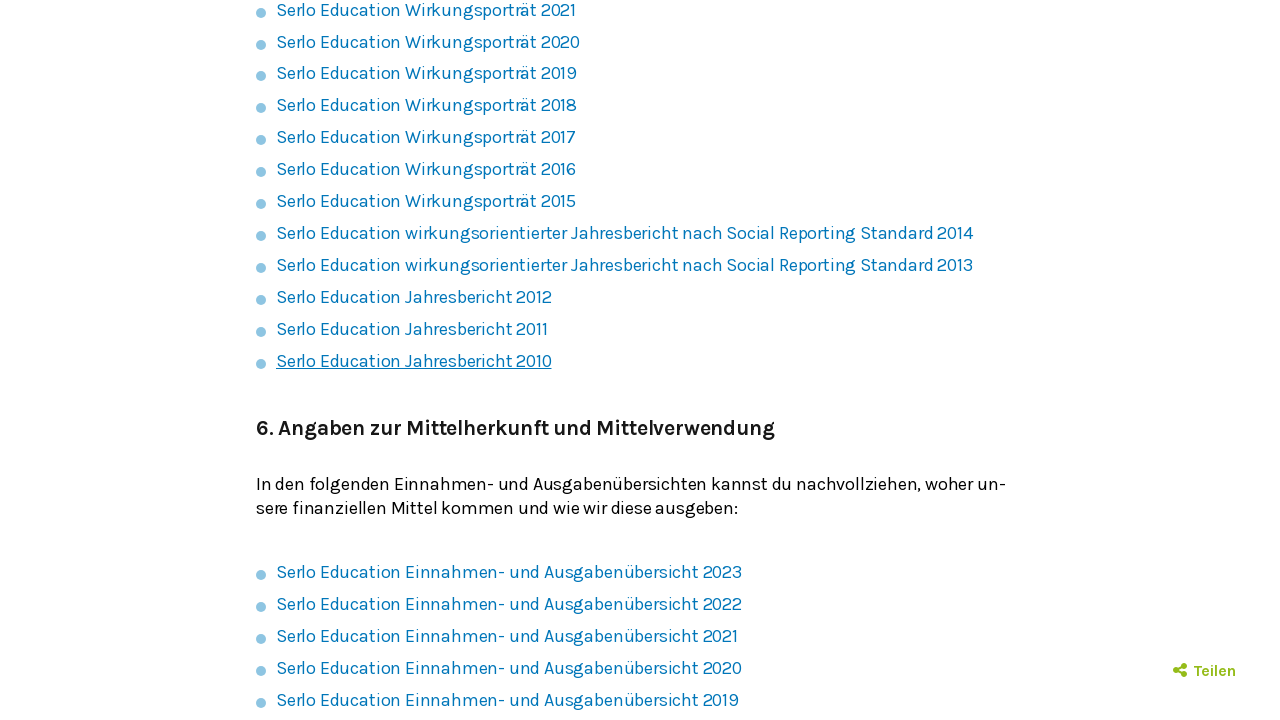

Waited 2000ms for page to load
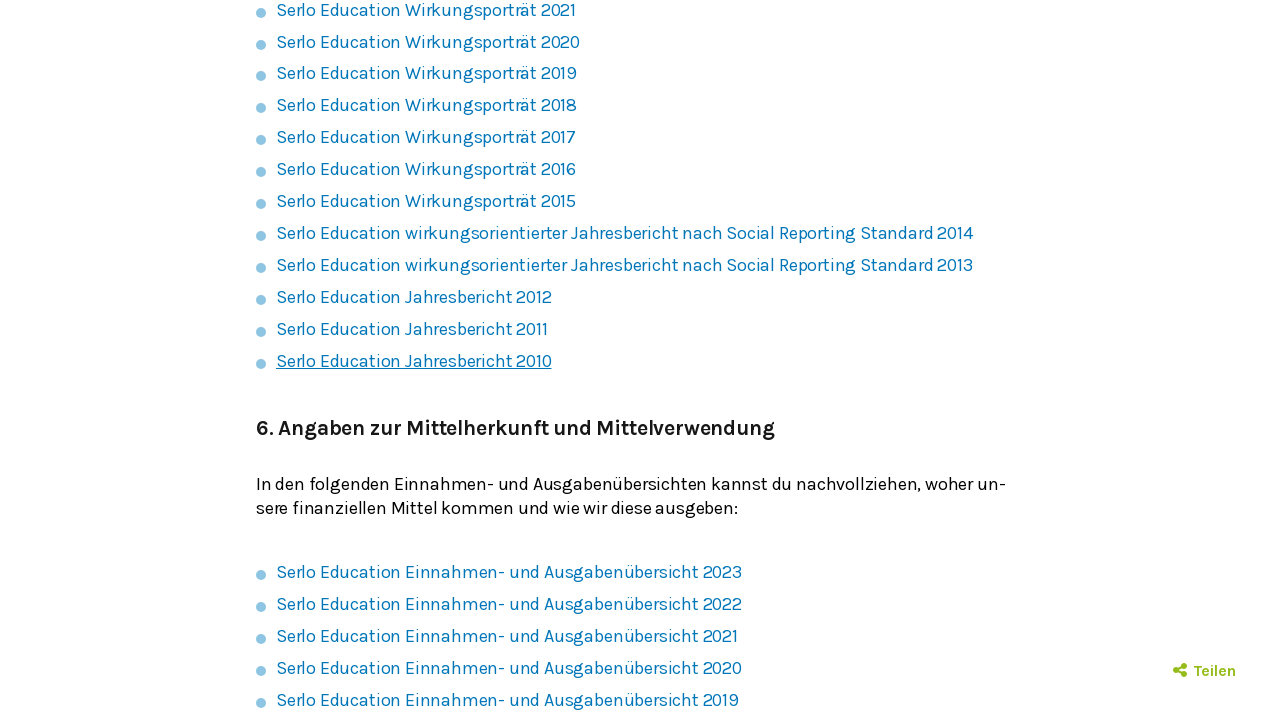

Verified that error message 'Es tut uns leid' is not present on page
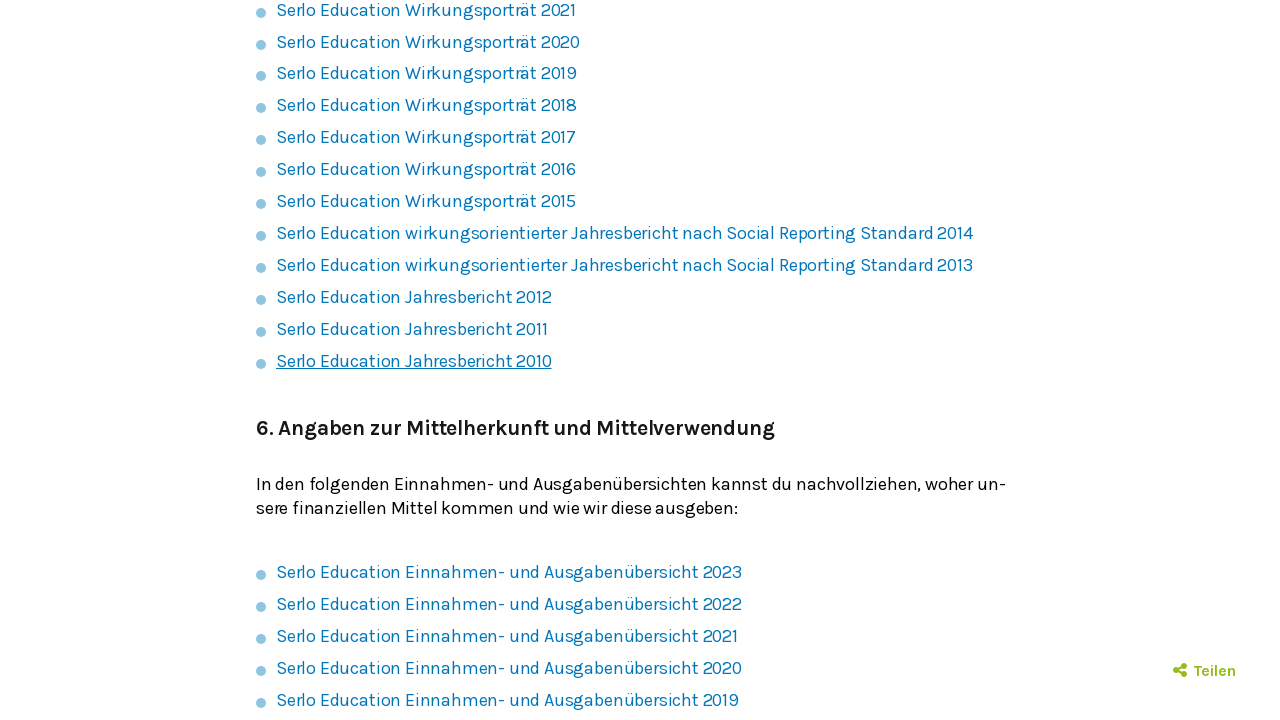

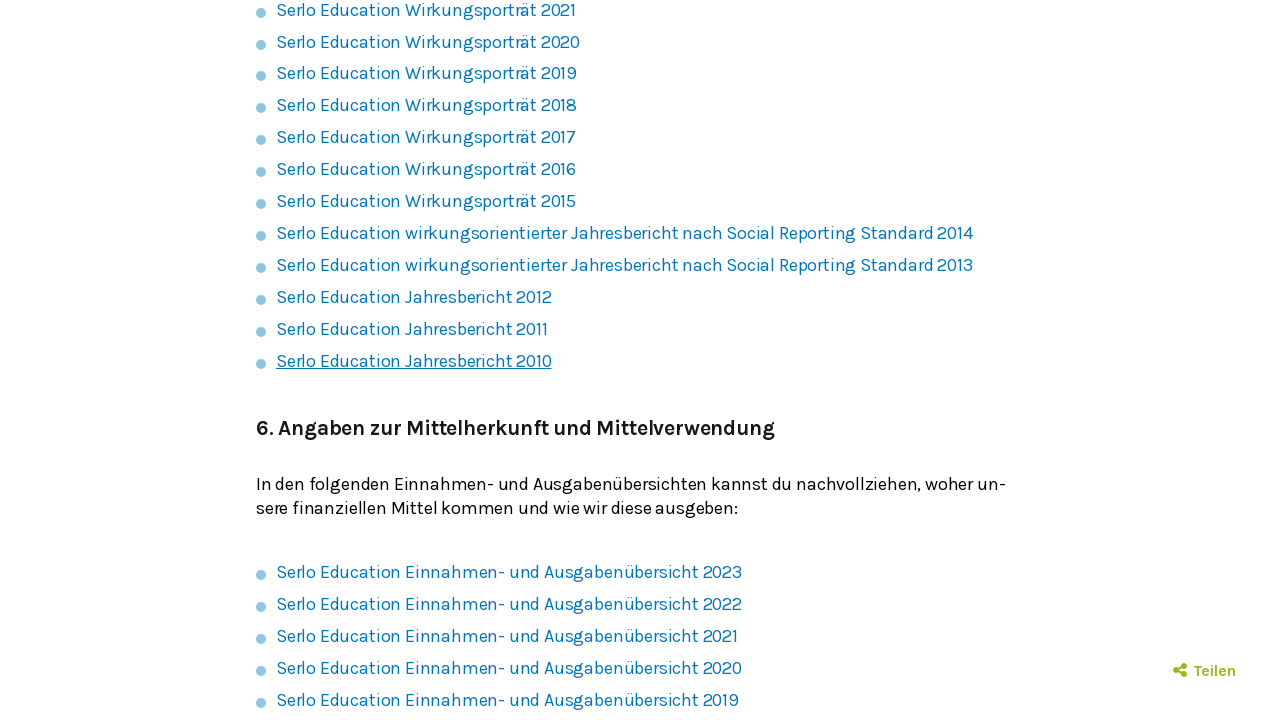